Tests the footer Contact Us button and verifies the Customer Care page loads

Starting URL: https://parabank.parasoft.com/parabank/index.htm

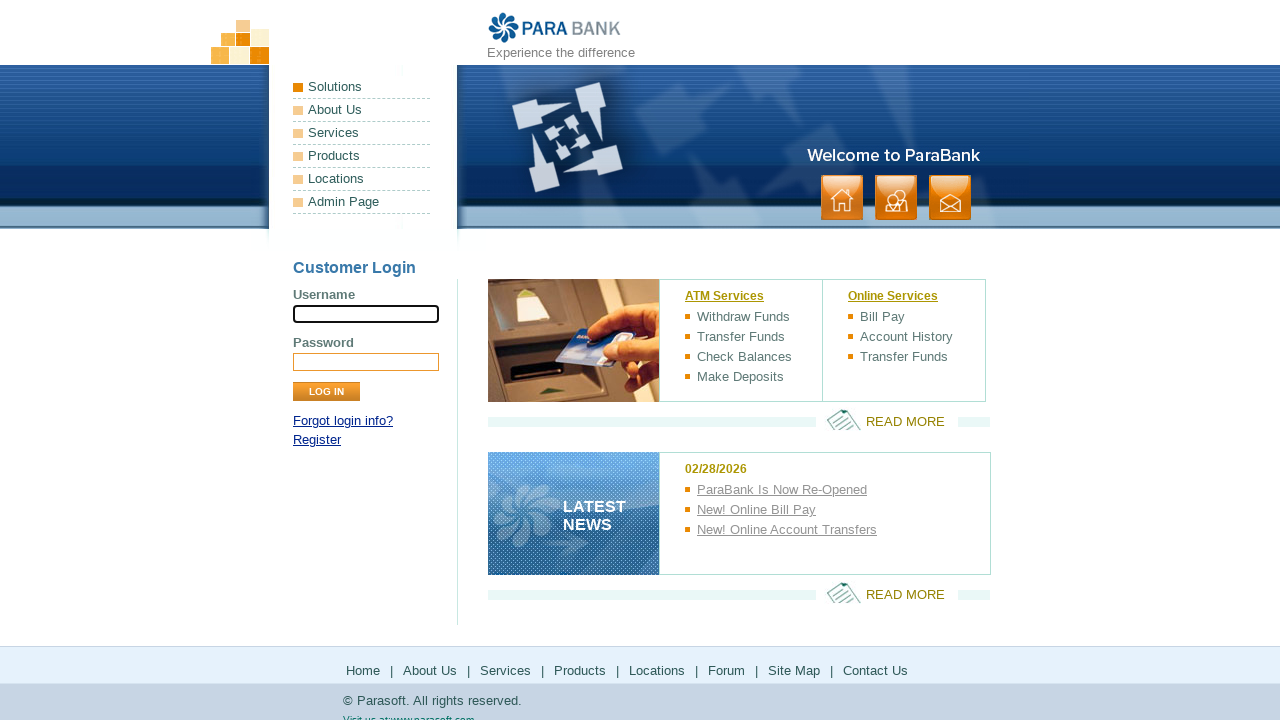

Footer Contact Us button is visible
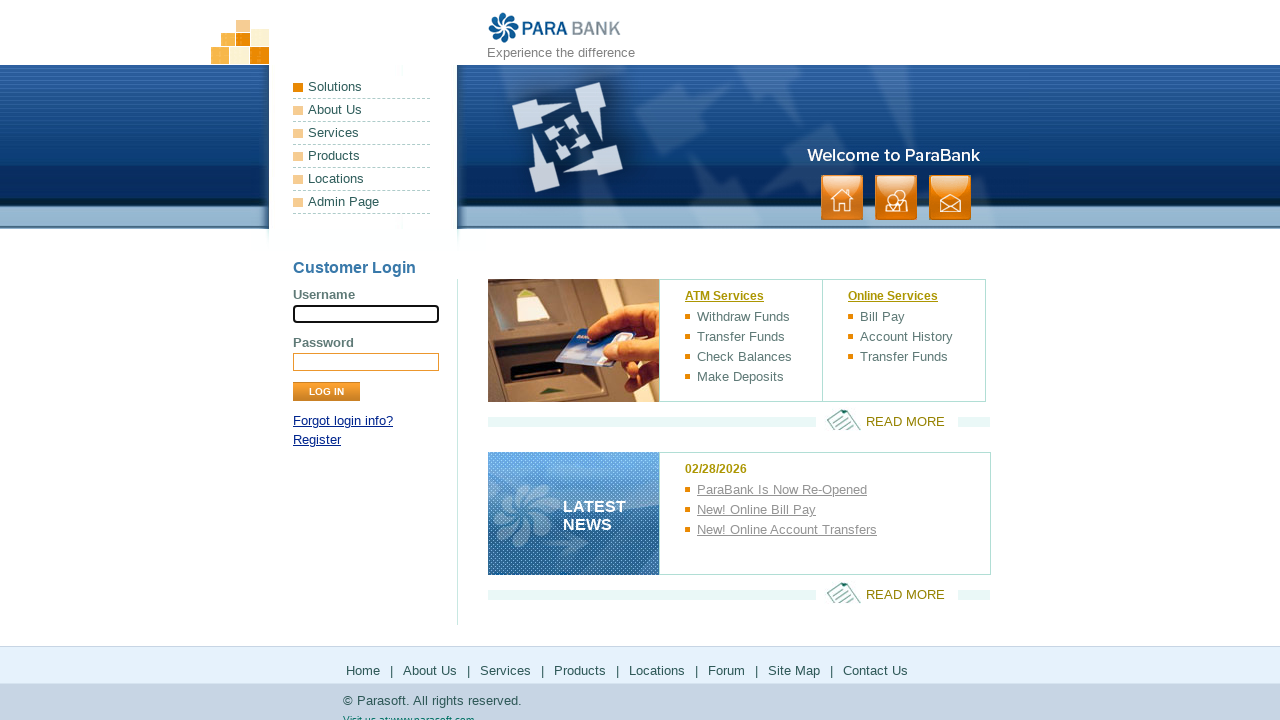

Clicked Contact Us button in footer at (876, 670) on xpath=//*[@id='footerPanel']/ul[1]/li[8]/a
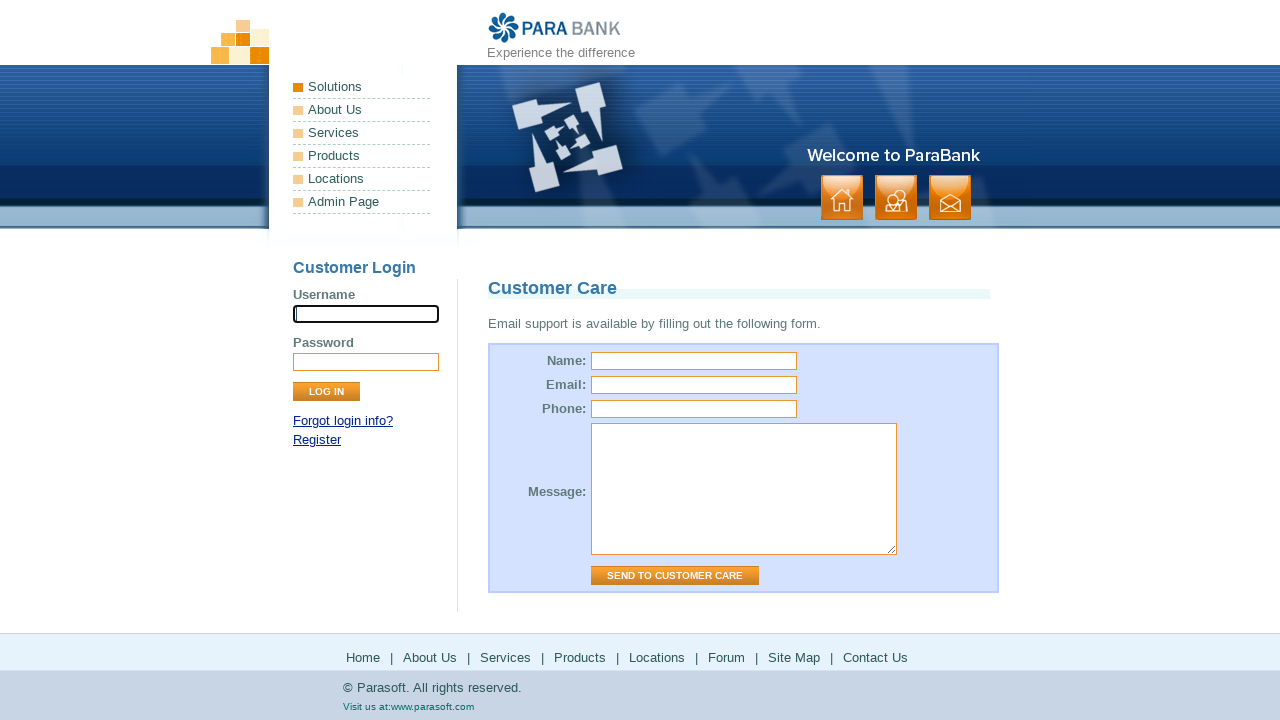

Customer Care page loaded with title verified
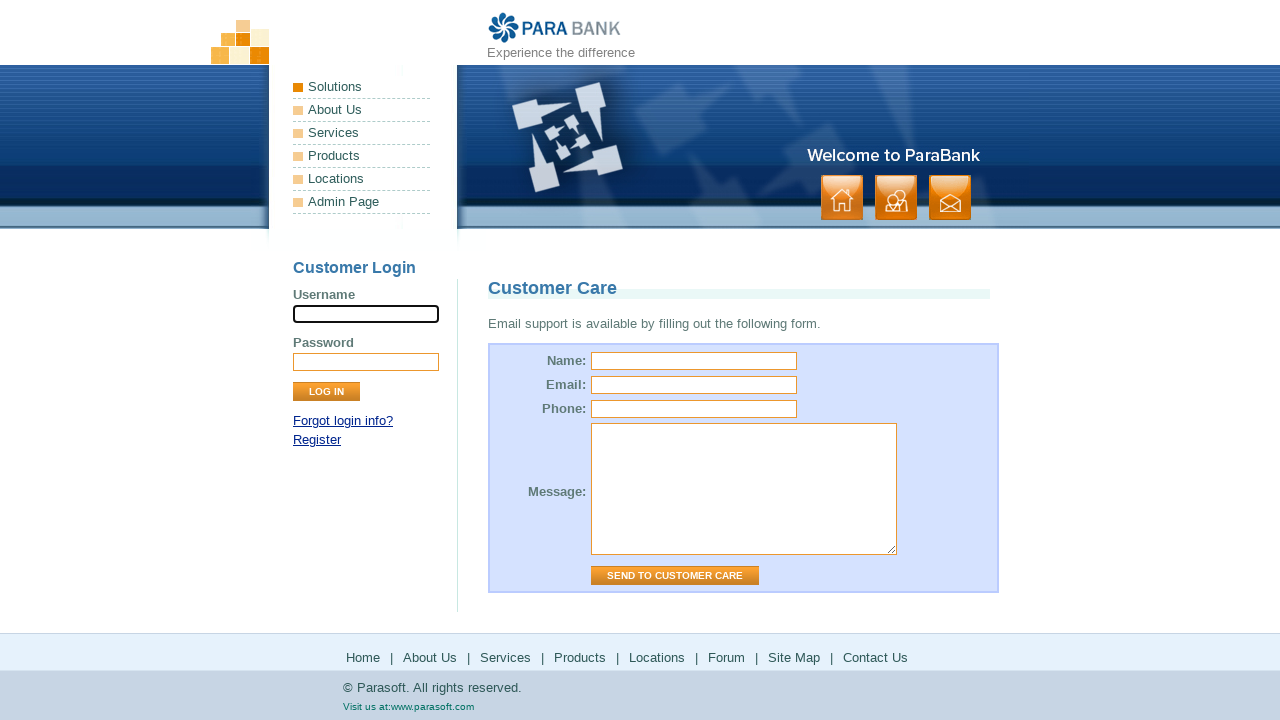

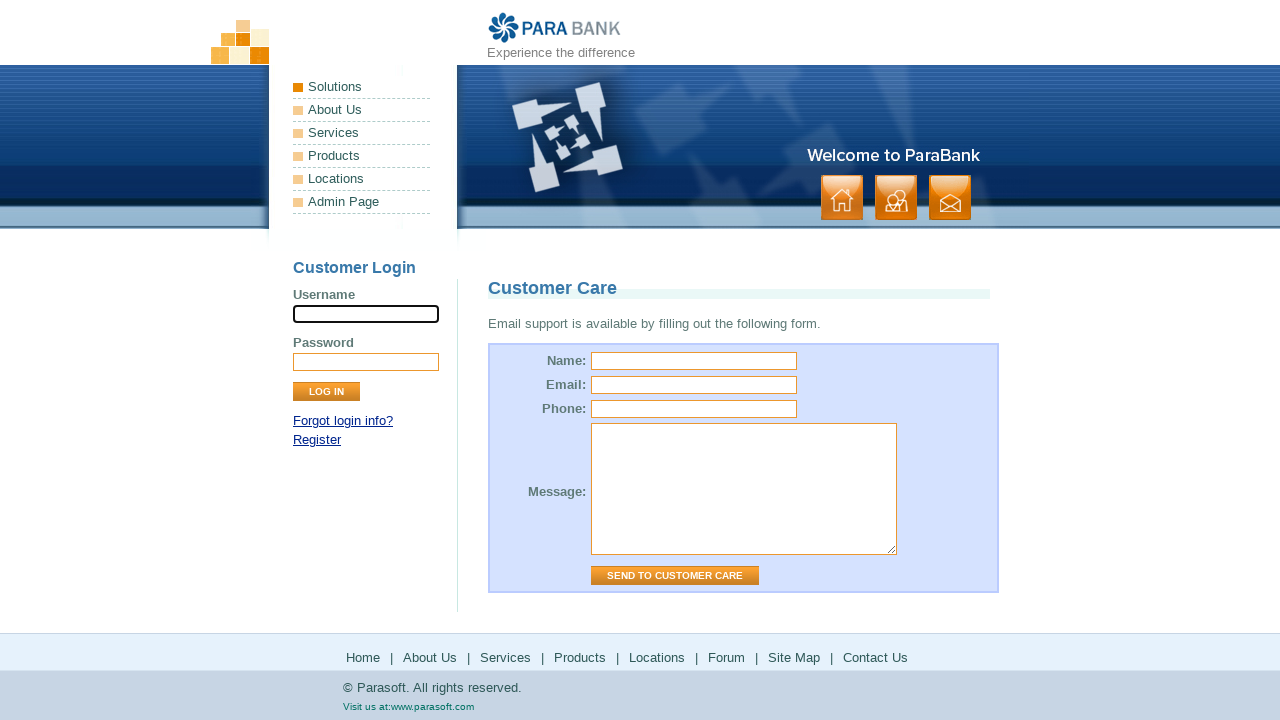